Navigates through Selenium documentation menu items to access CSS value information section

Starting URL: https://www.selenium.dev/documentation/

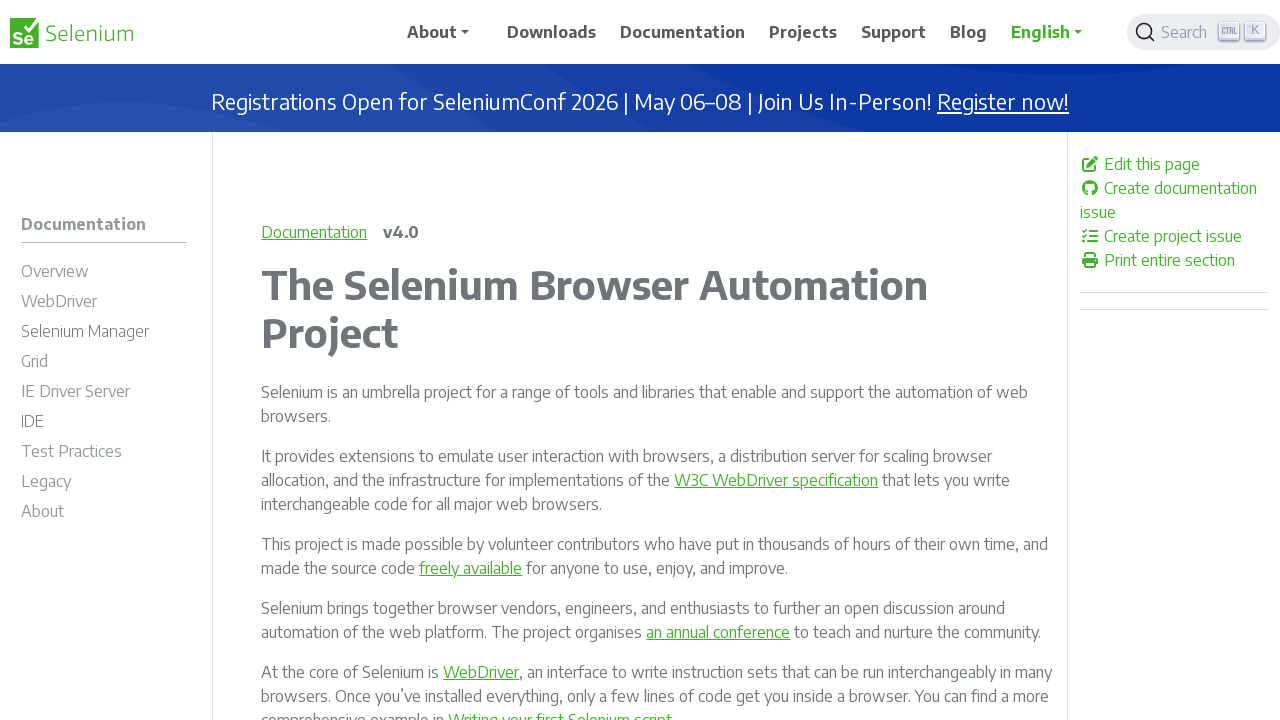

Clicked on WebDriver menu item at (104, 304) on //*[@id="m-documentationwebdriver"]
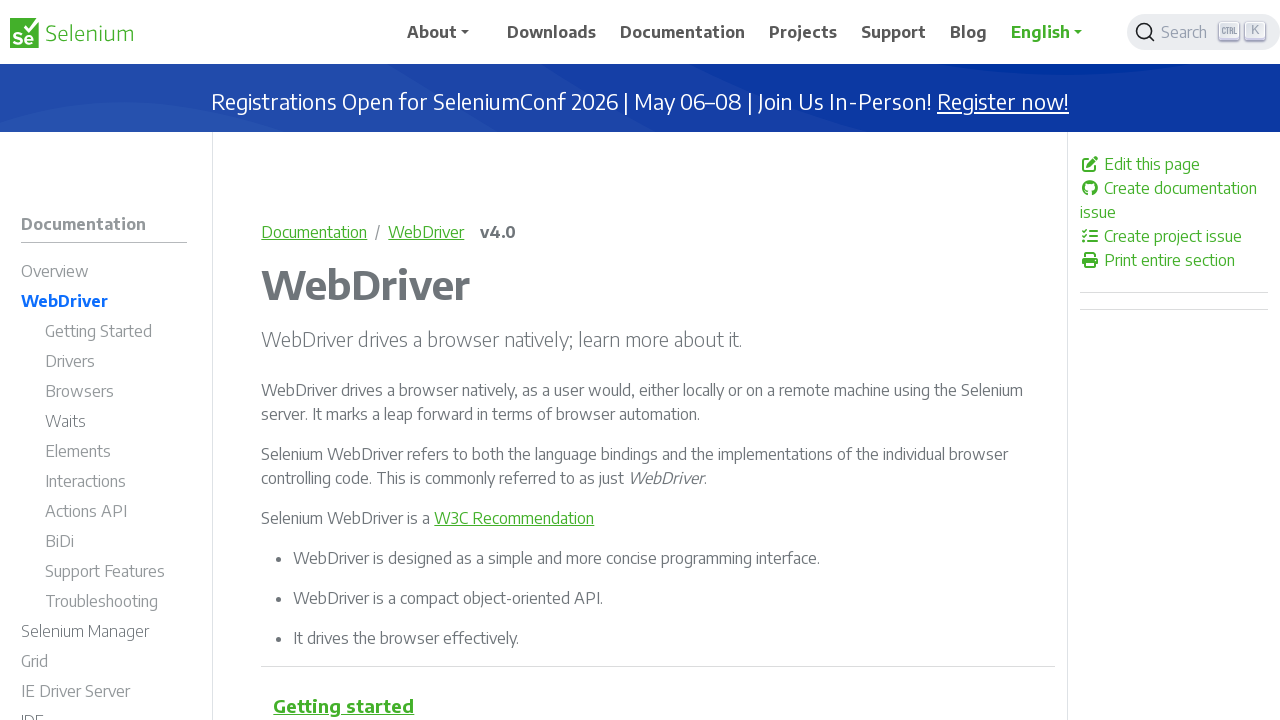

Clicked on Elements submenu at (78, 451) on //*[@id="m-documentationwebdriverelements"]/span
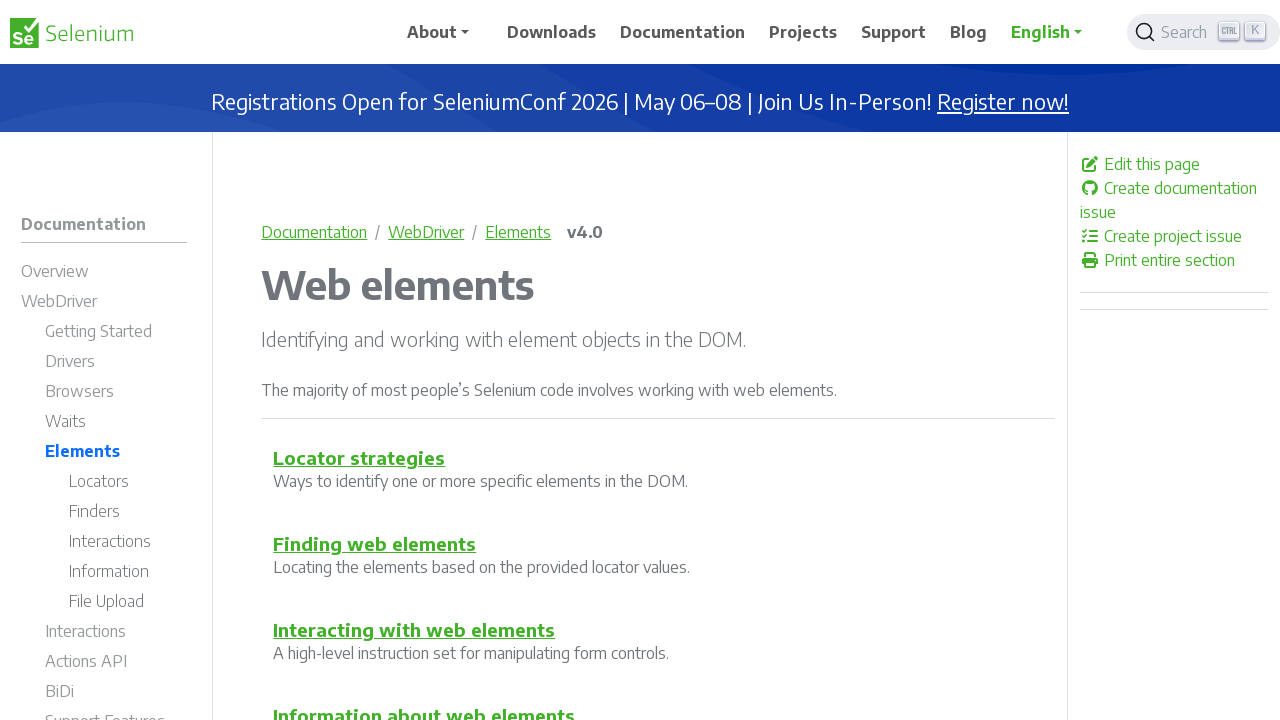

Clicked on Information submenu at (109, 571) on //*[@id="m-documentationwebdriverelementsinformation"]/span
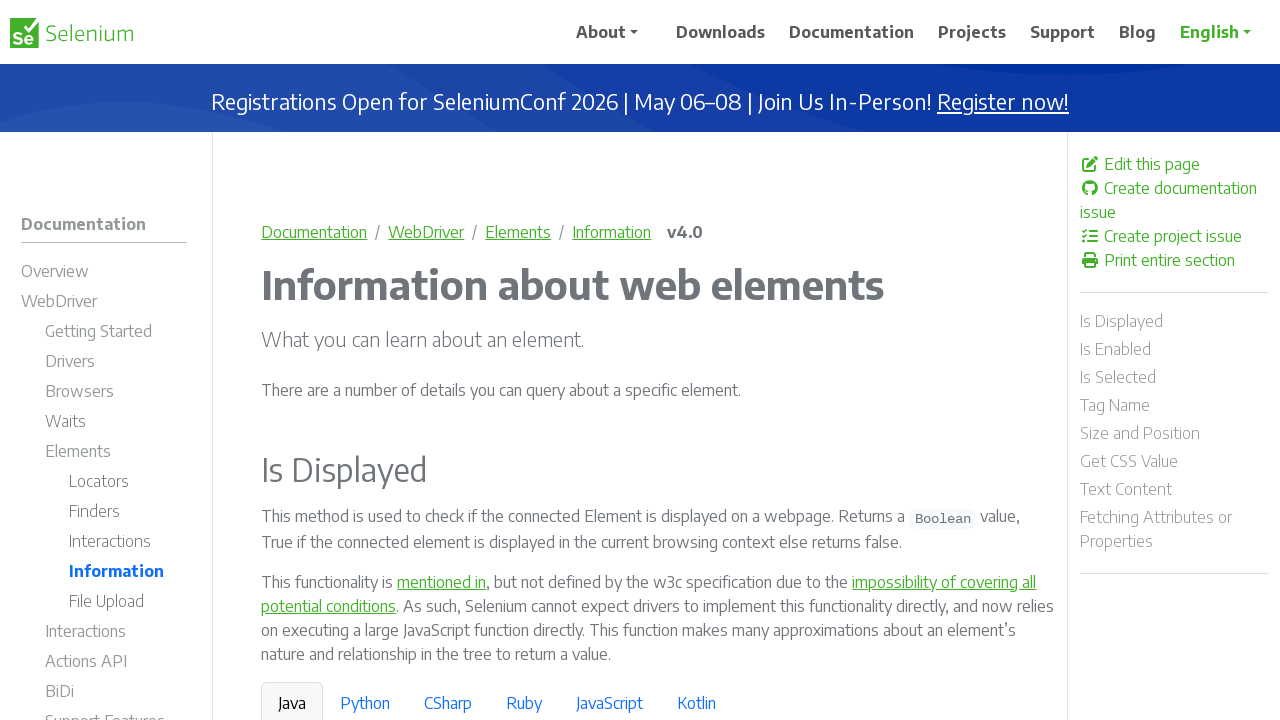

CSS value section loaded and visible
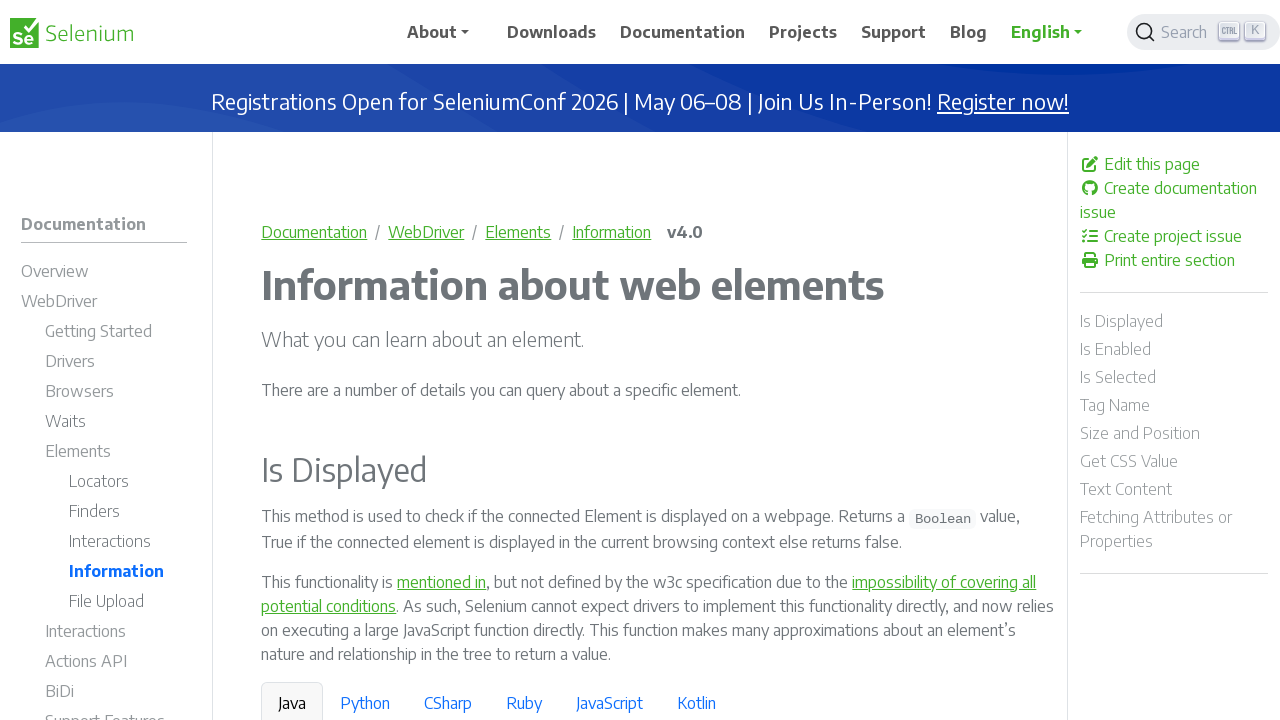

Retrieved CSS color value: rgb(111, 117, 122)
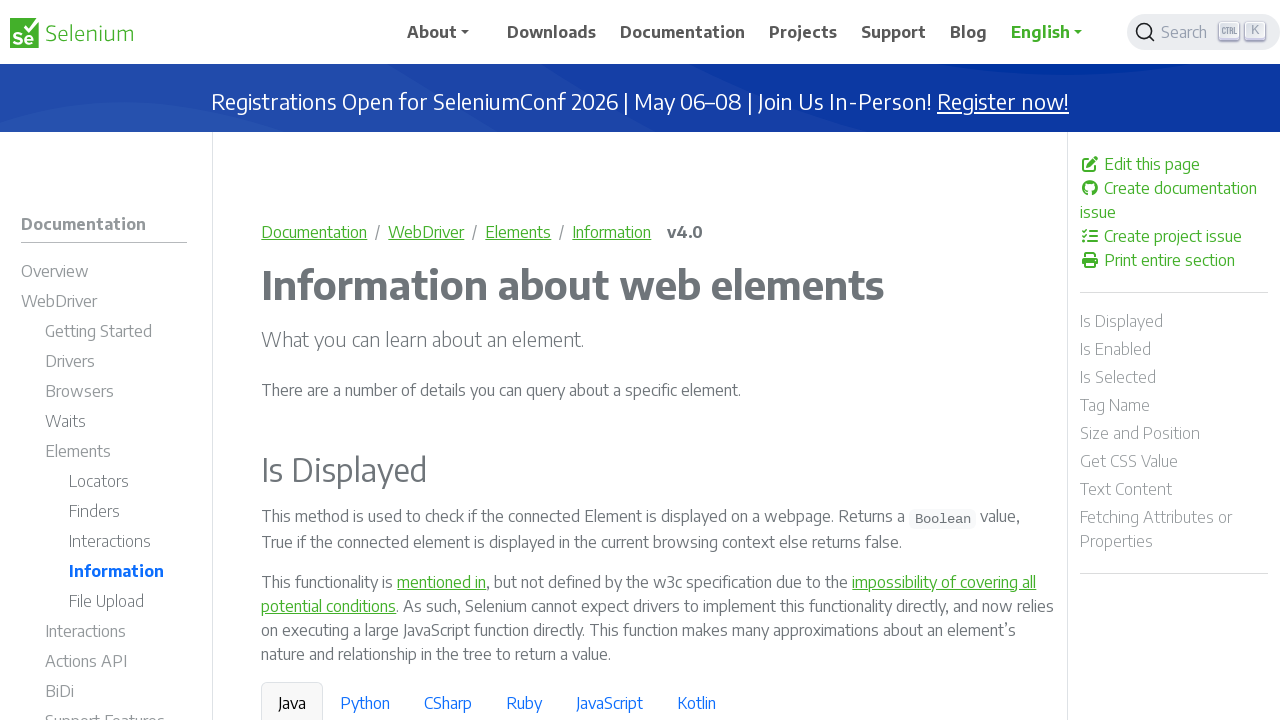

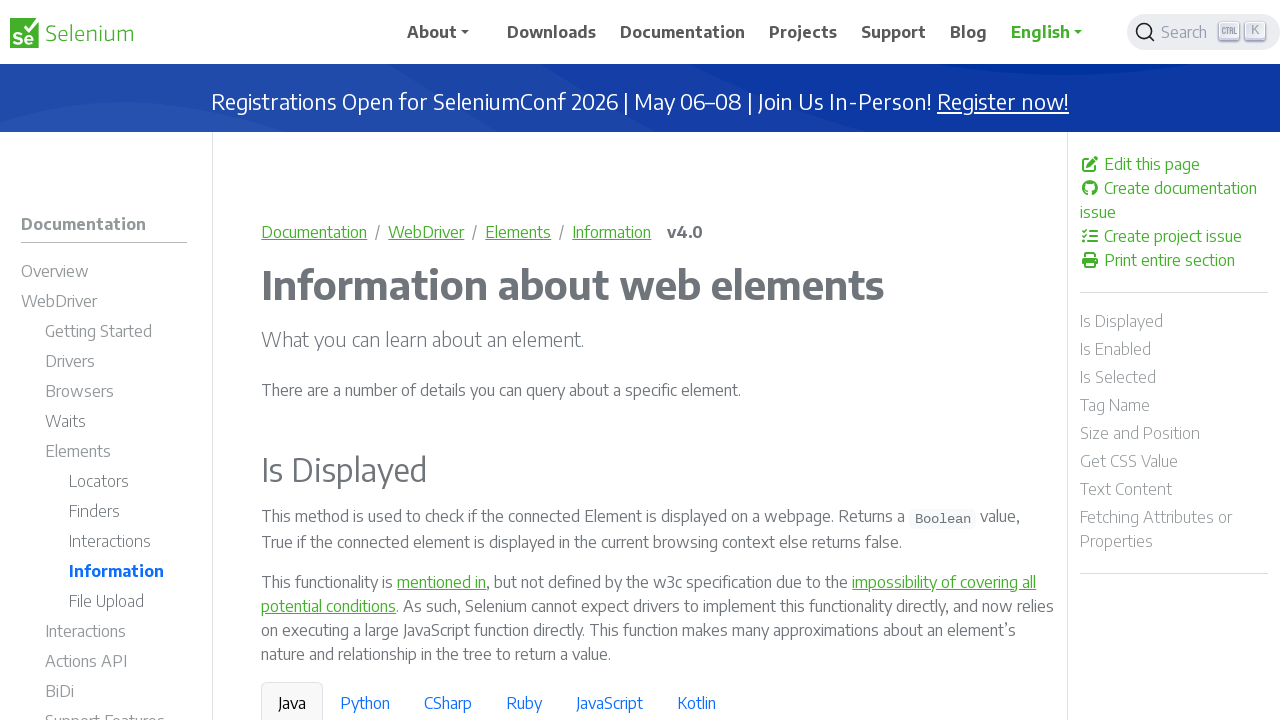